Navigates to Flipkart homepage and waits for the page to load. The original script captured the session ID for debugging purposes, but the core automation is just loading the page.

Starting URL: https://www.flipkart.com/

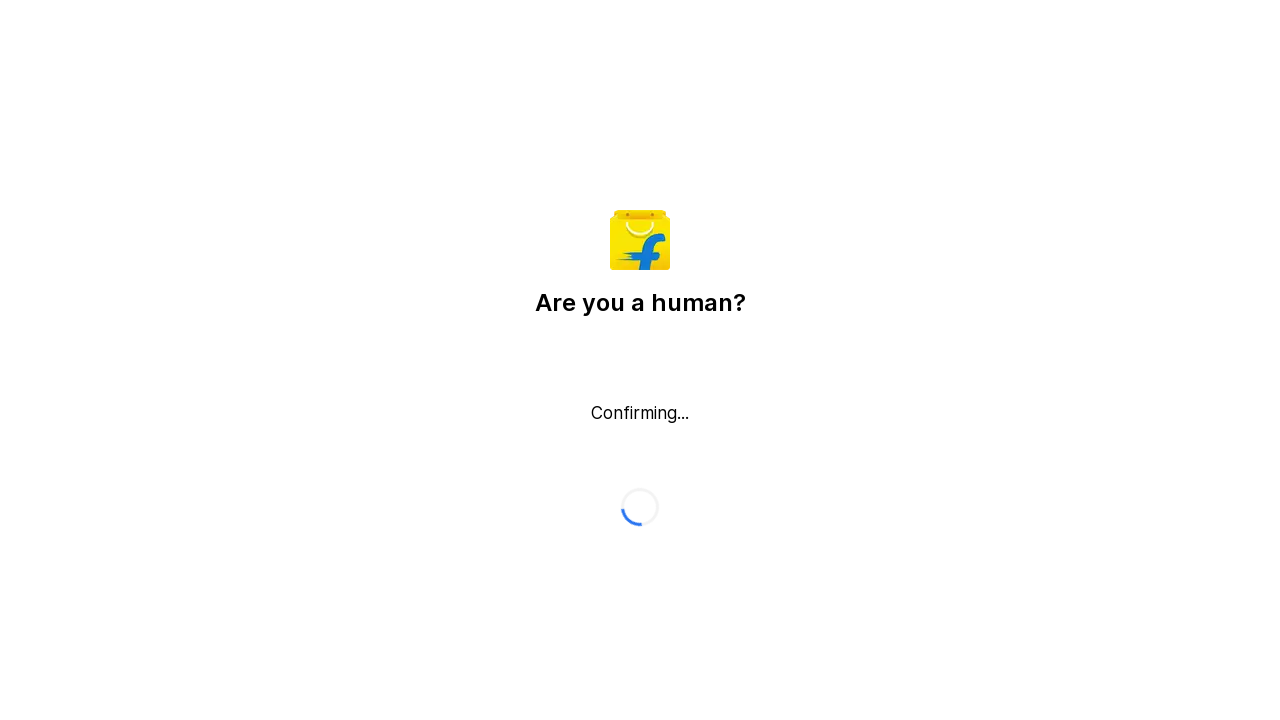

Waited for page to reach domcontentloaded state
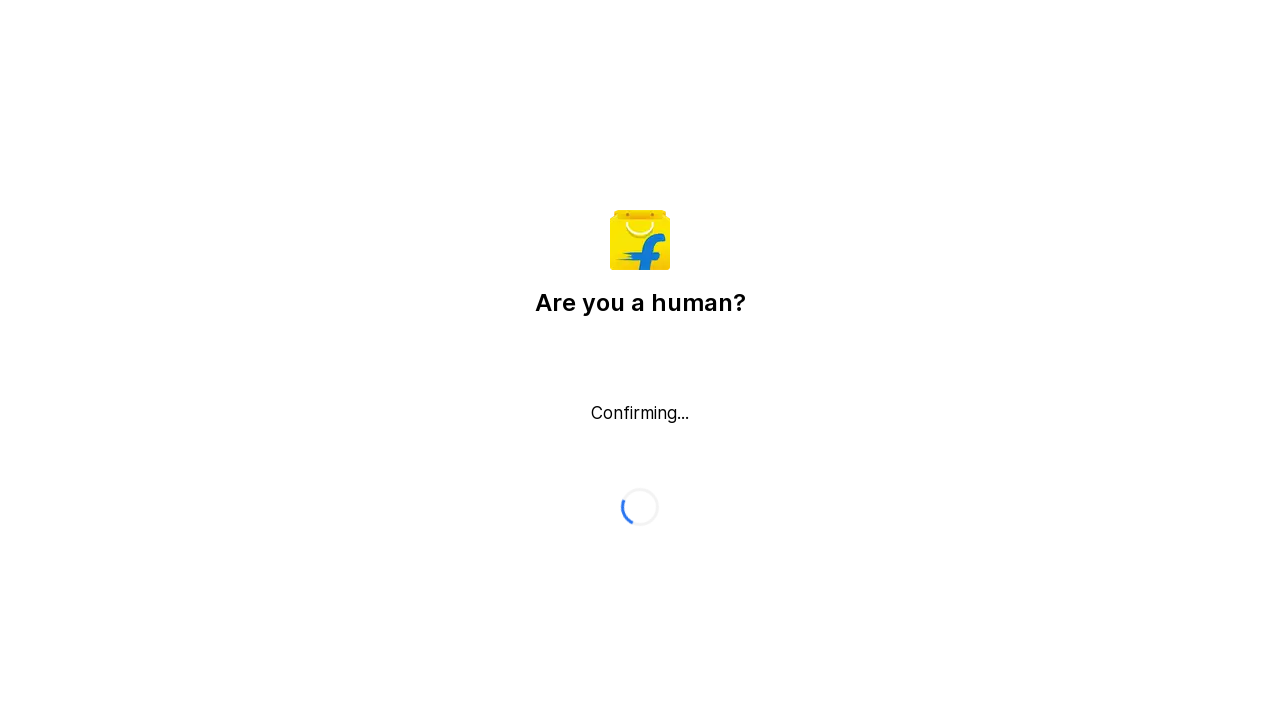

Verified body element is present on Flipkart homepage
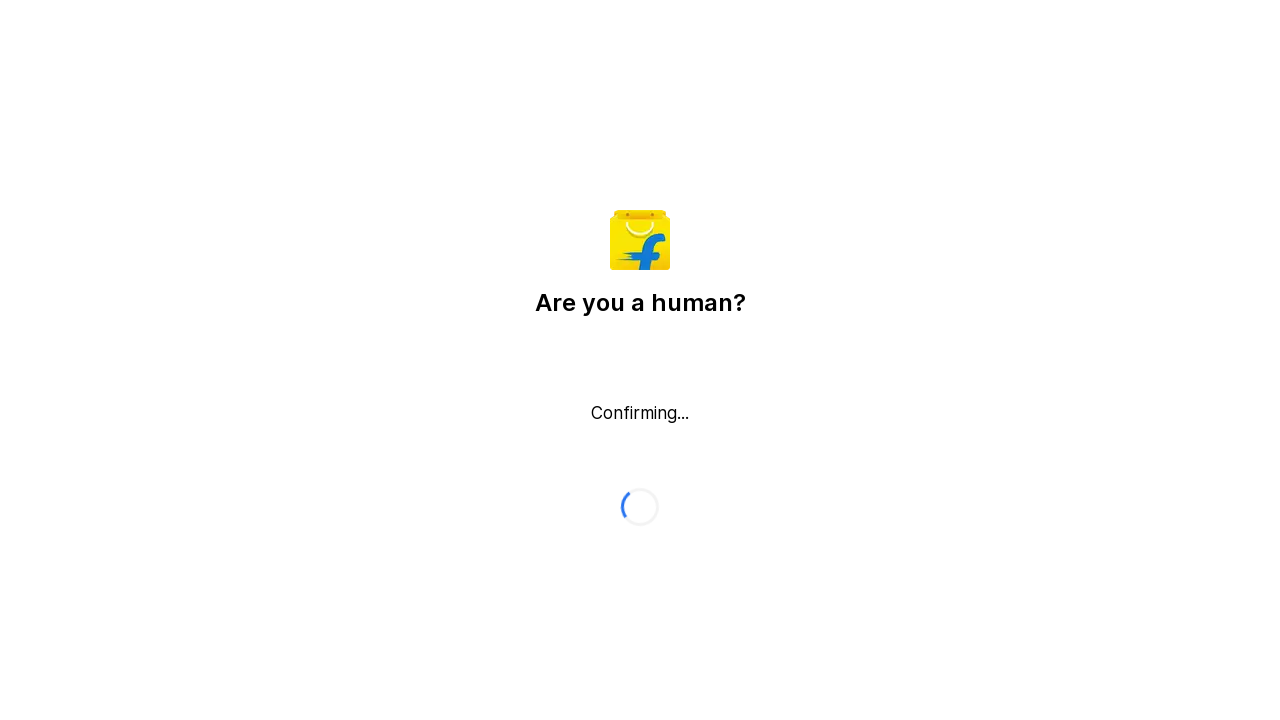

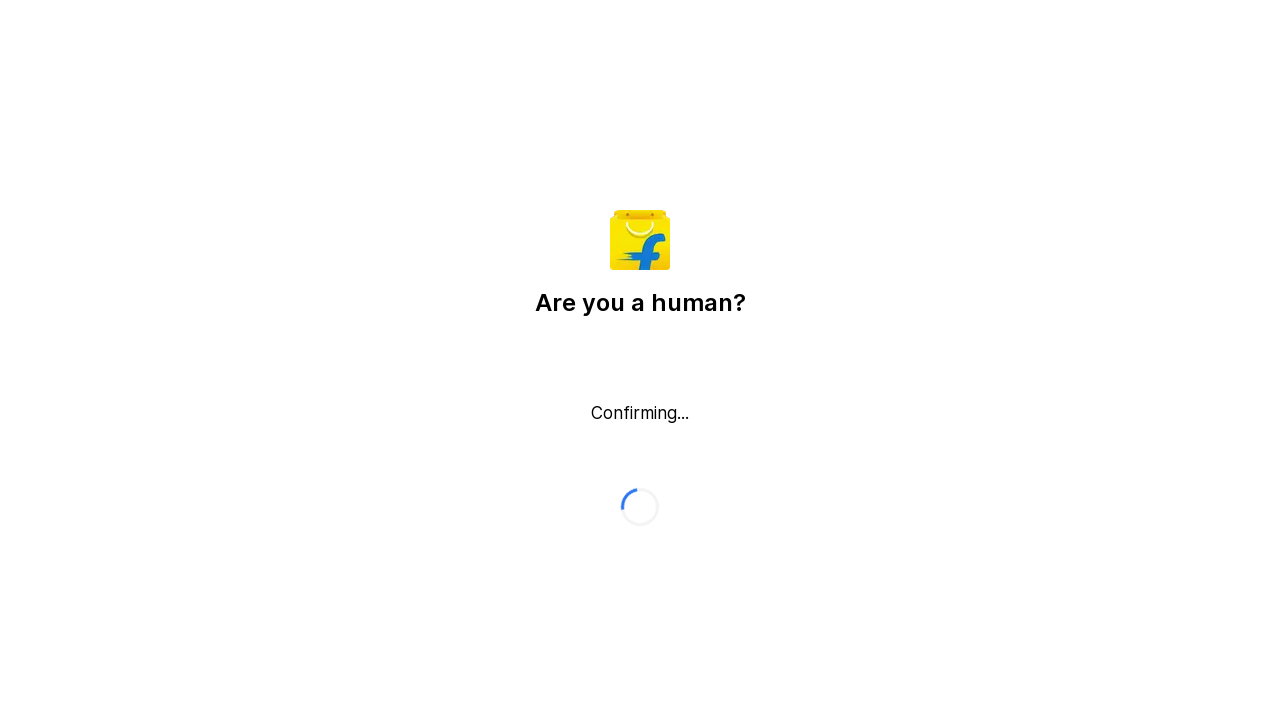